Tests the download button functionality by clicking the download button

Starting URL: https://demoqa.com/upload-download

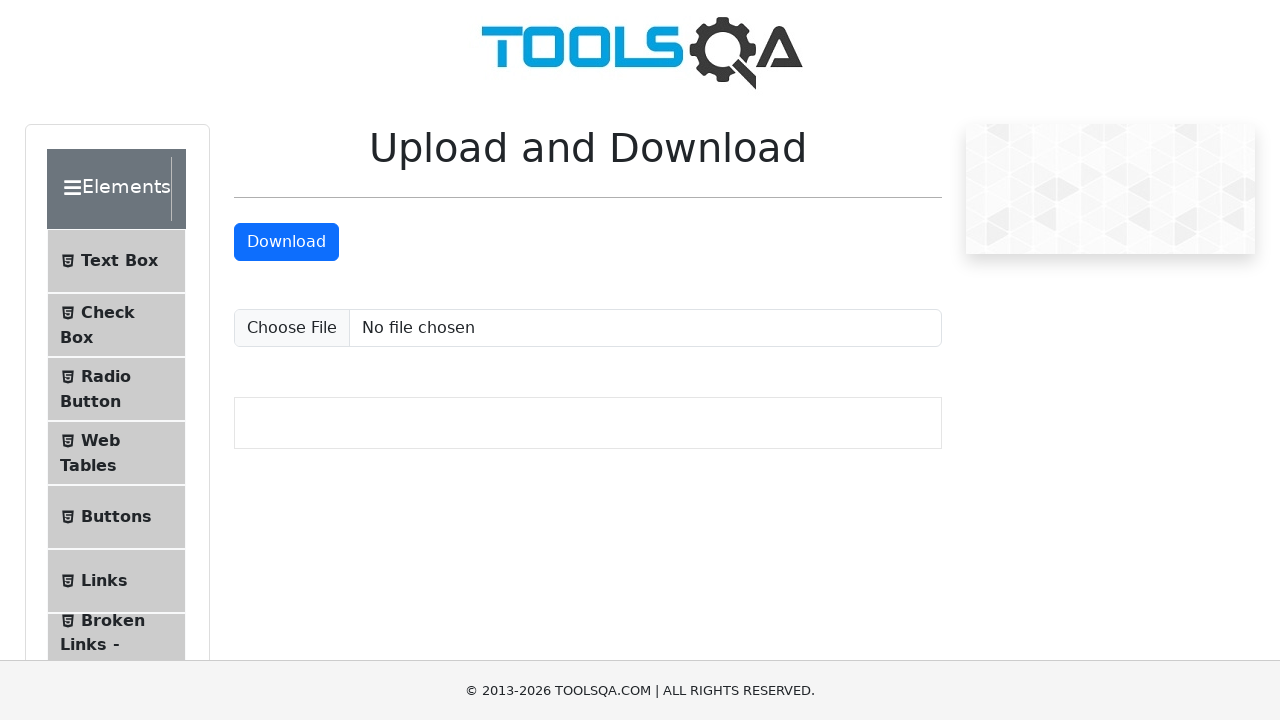

Navigated to upload-download demo page
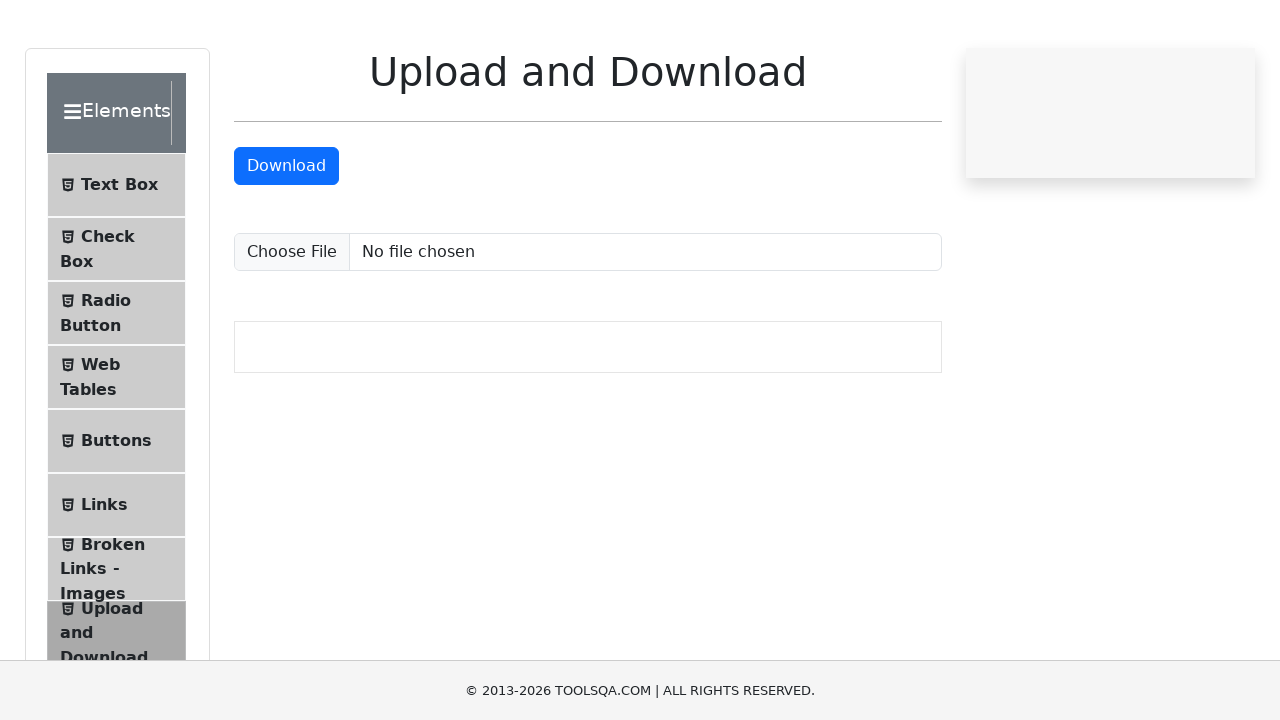

Clicked the download button at (286, 242) on #downloadButton
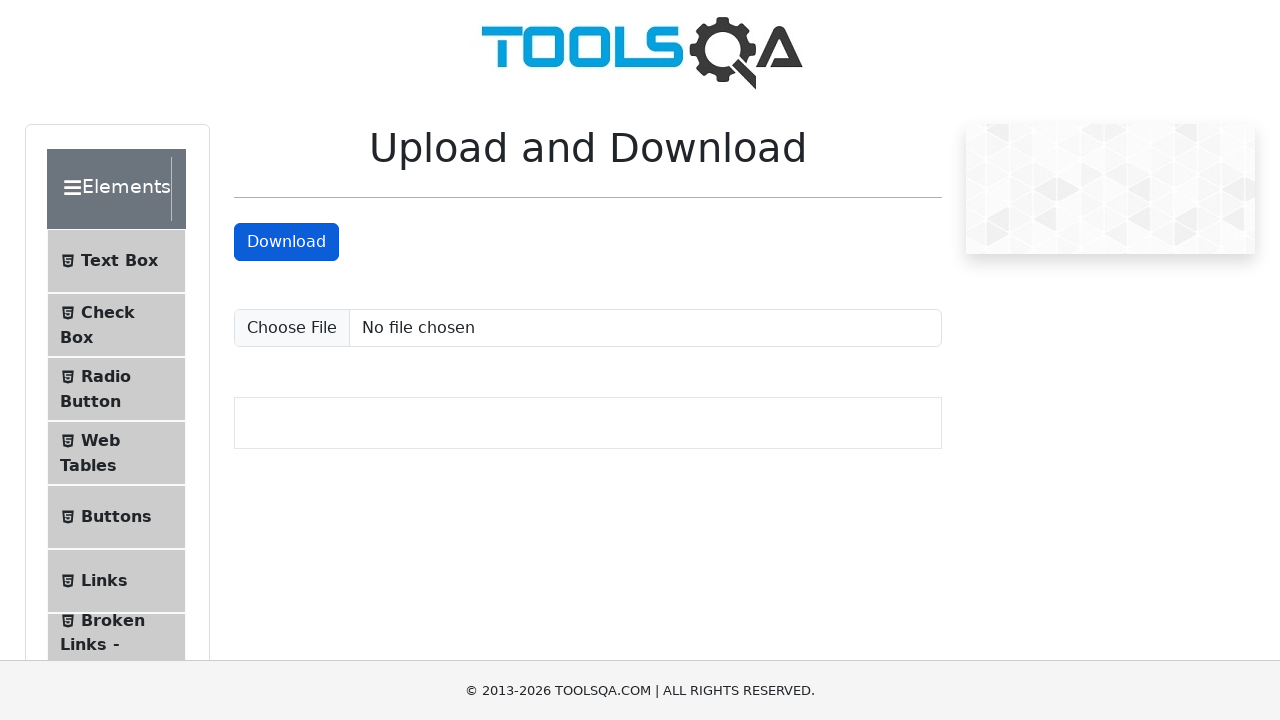

Waited 2 seconds for download to initiate
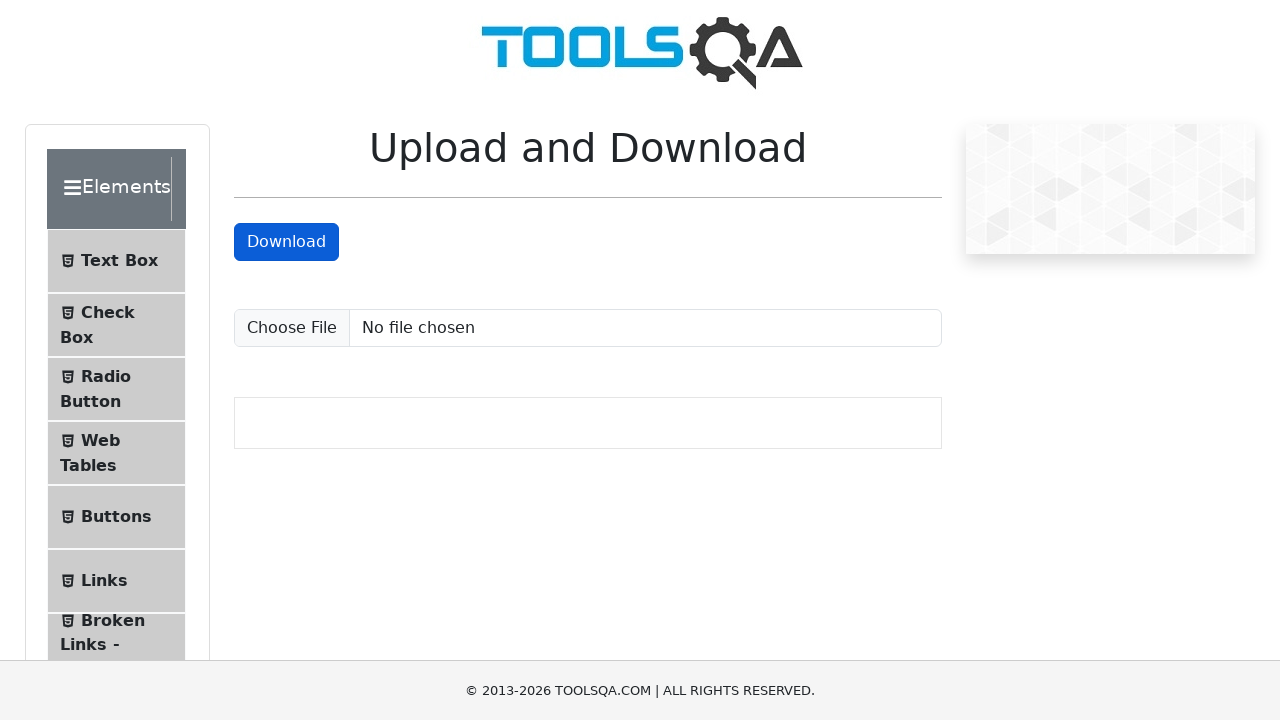

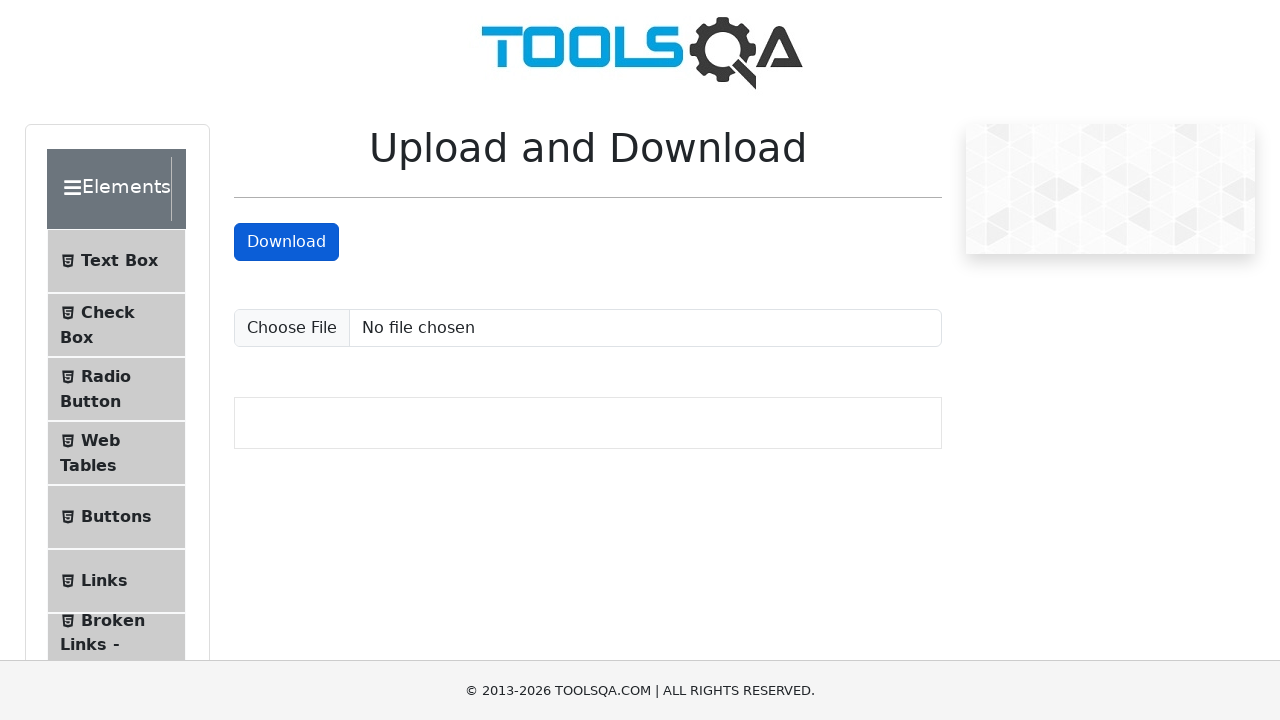